Tests the text box form on DemoQA by filling in name, email, and address fields, then submitting the form and verifying the labels are present.

Starting URL: https://demoqa.com/text-box

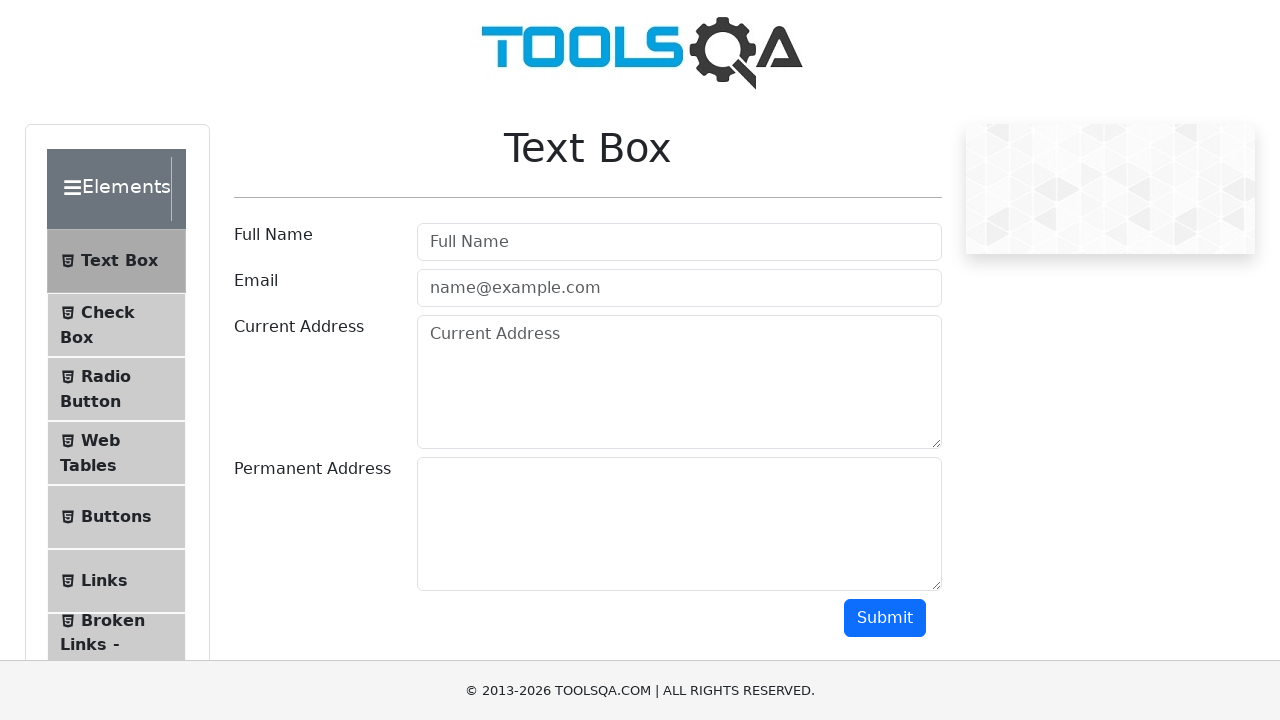

Filled Full Name field with 'Automation' on #userName
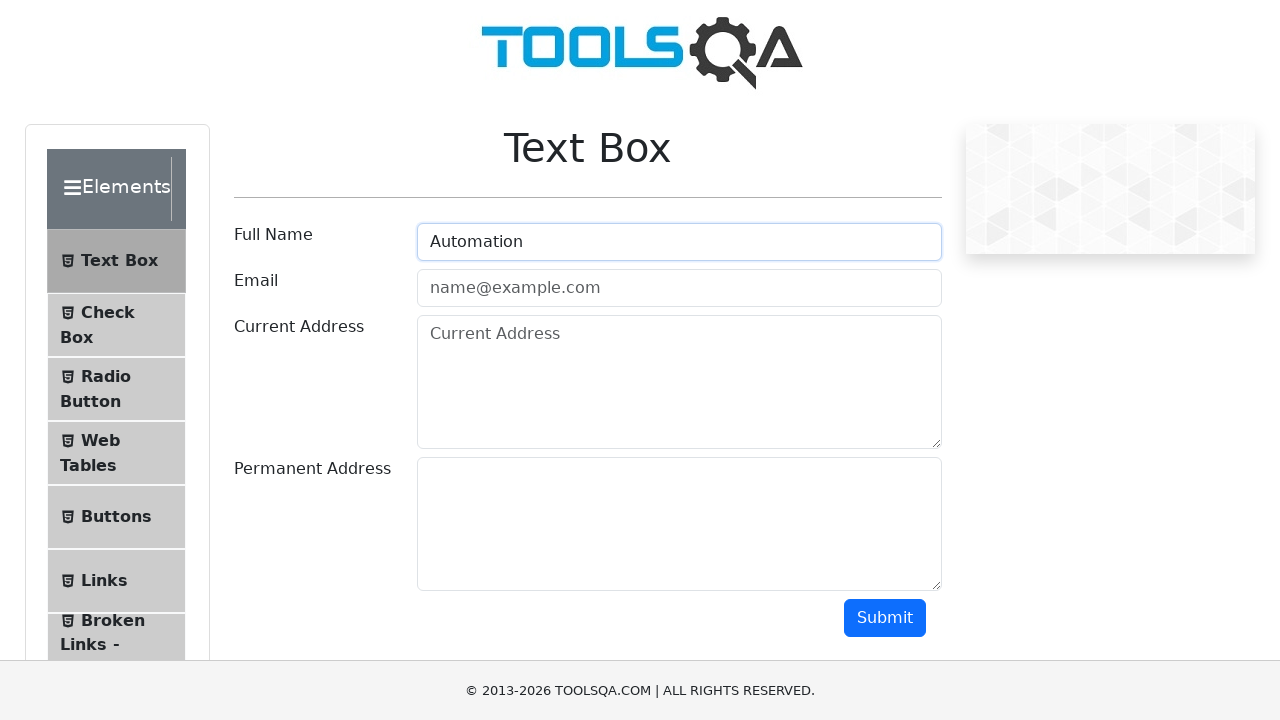

Filled Email field with 'Testing@gmail.com' on #userEmail
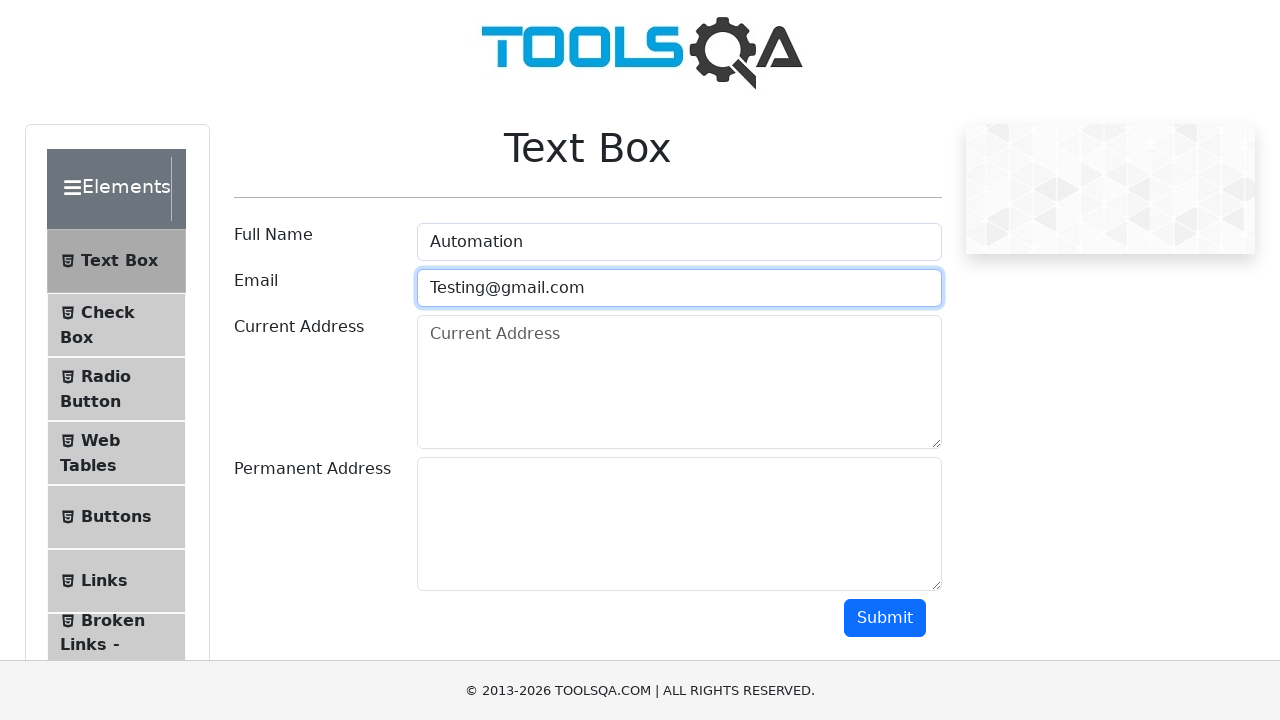

Filled Current Address field with 'Testing Permanent Address' on #currentAddress
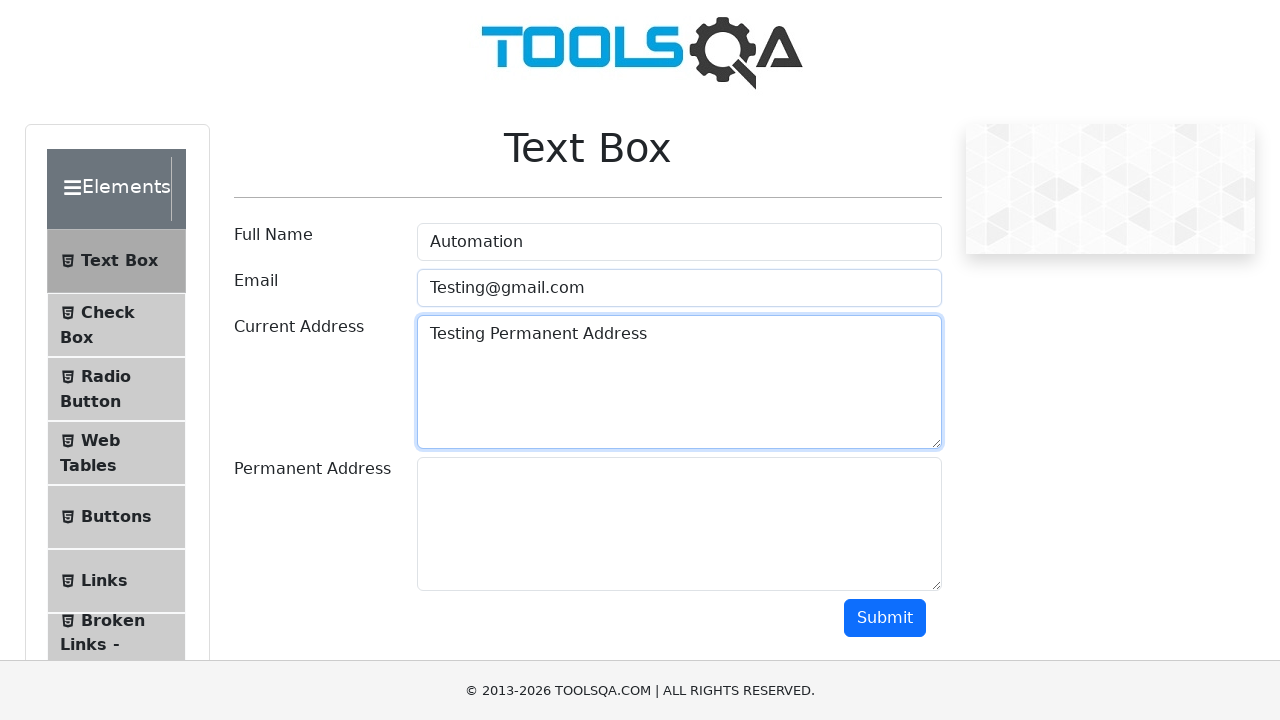

Clicked Submit button to submit the form at (885, 618) on #submit
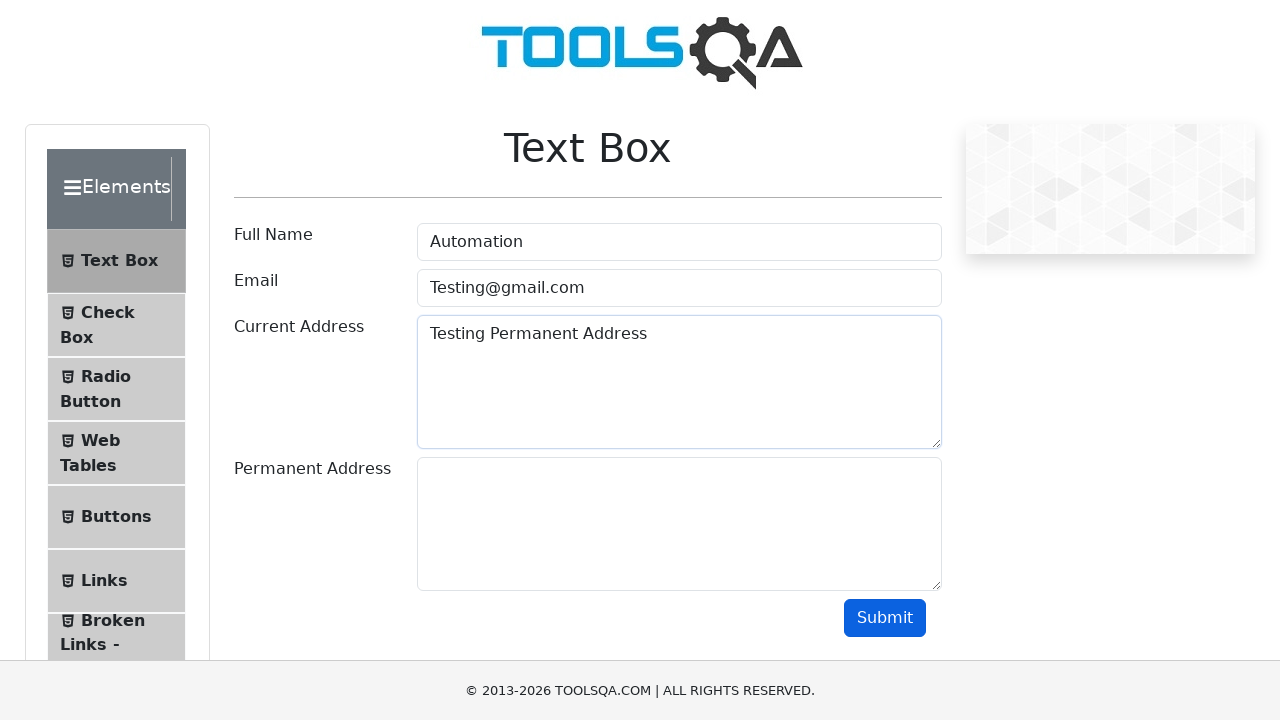

Full Name output label appeared
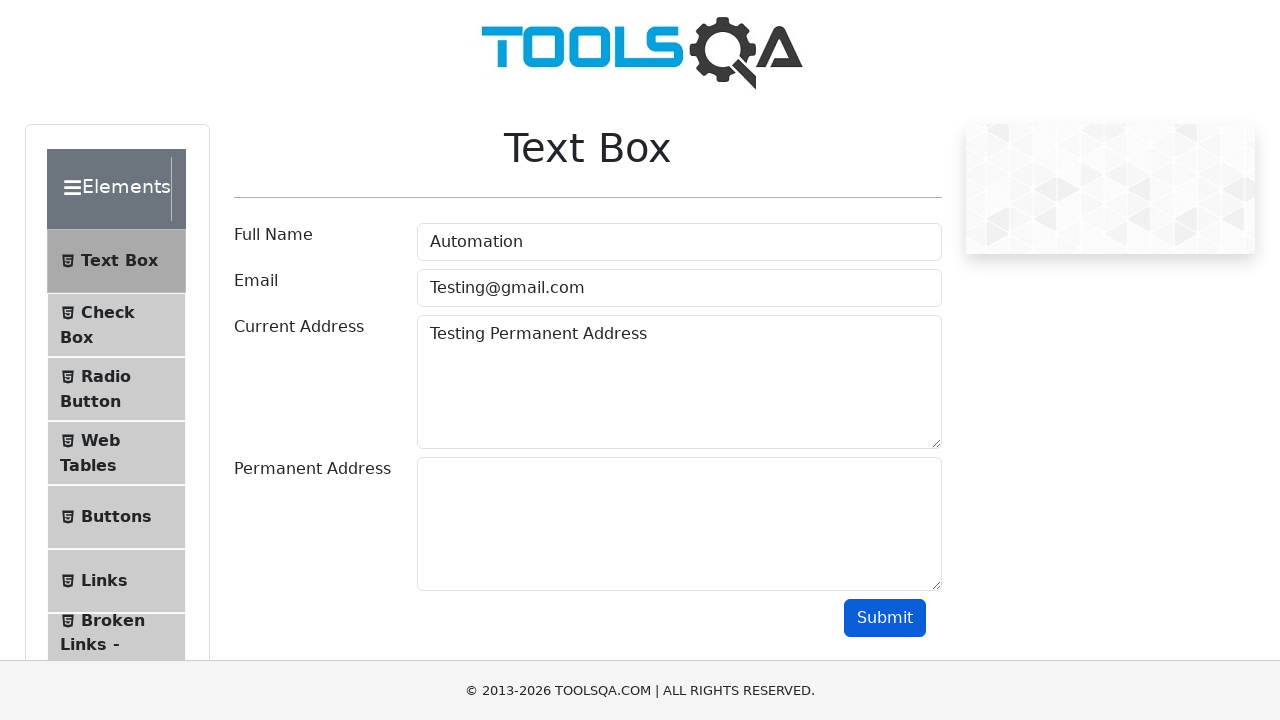

Email output label appeared
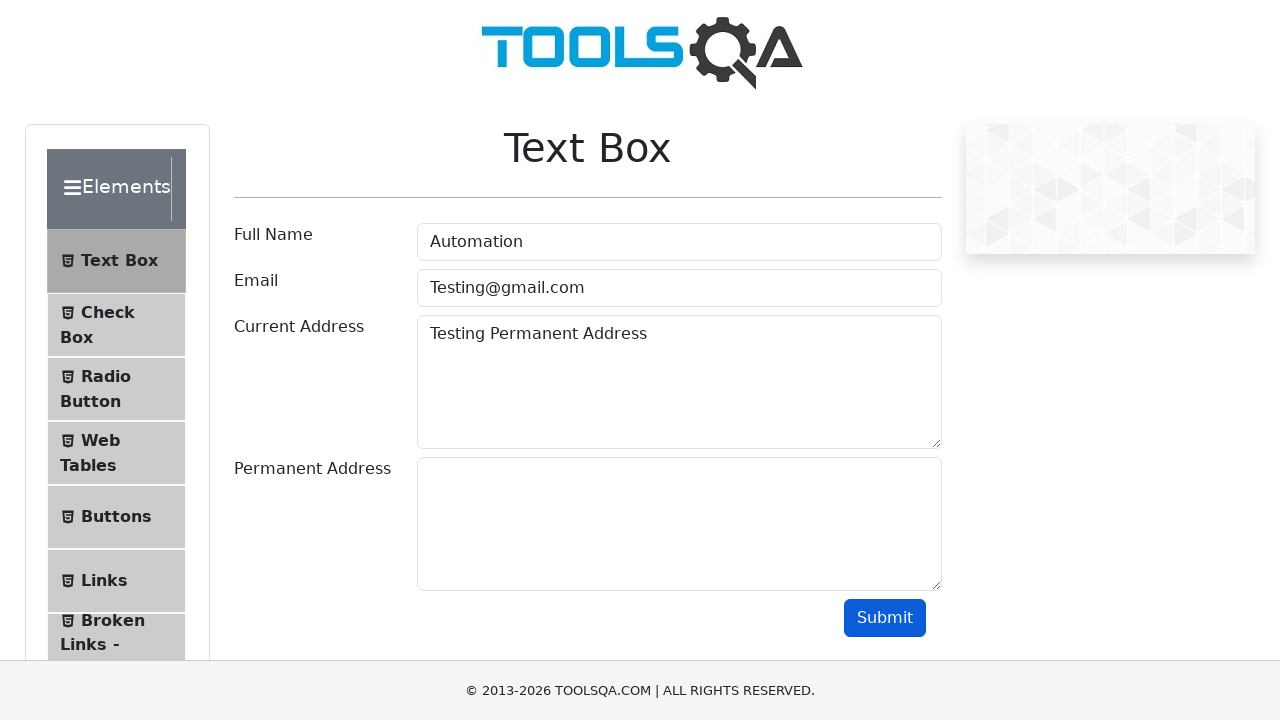

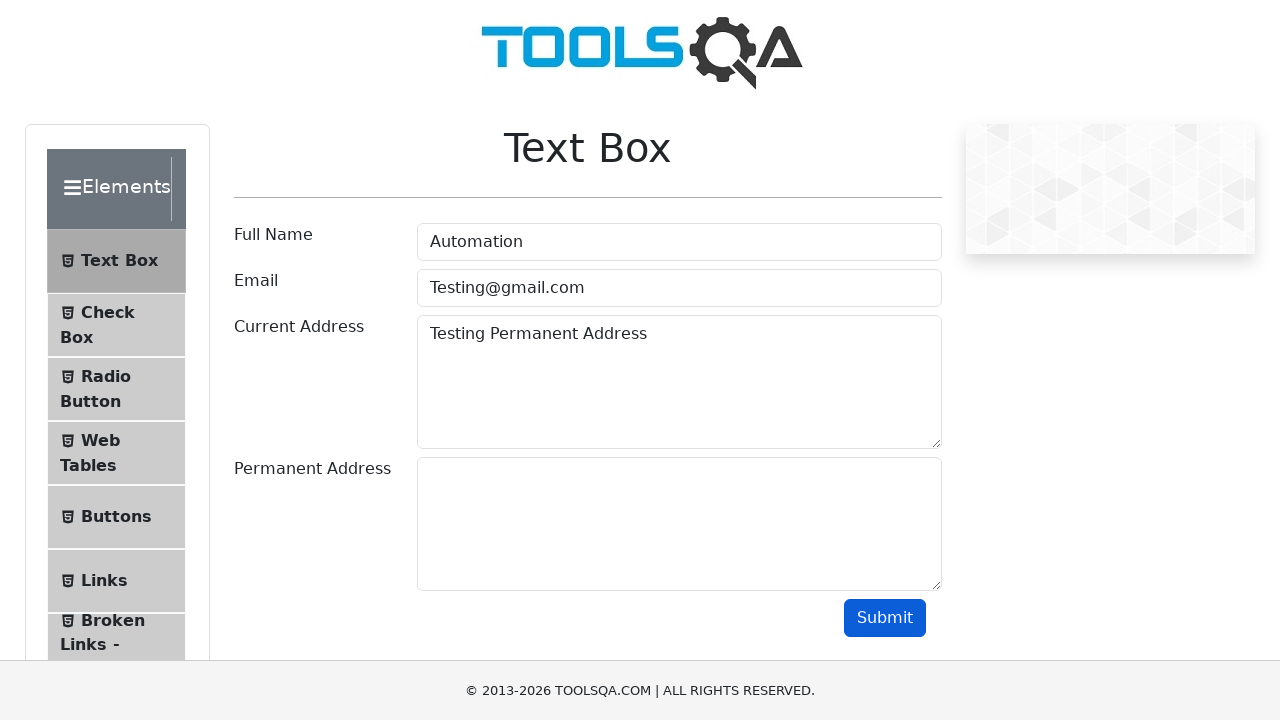